Tests the BlazeDemo site by selecting departure and destination cities from dropdowns and clicking find flights button

Starting URL: https://blazedemo.com/

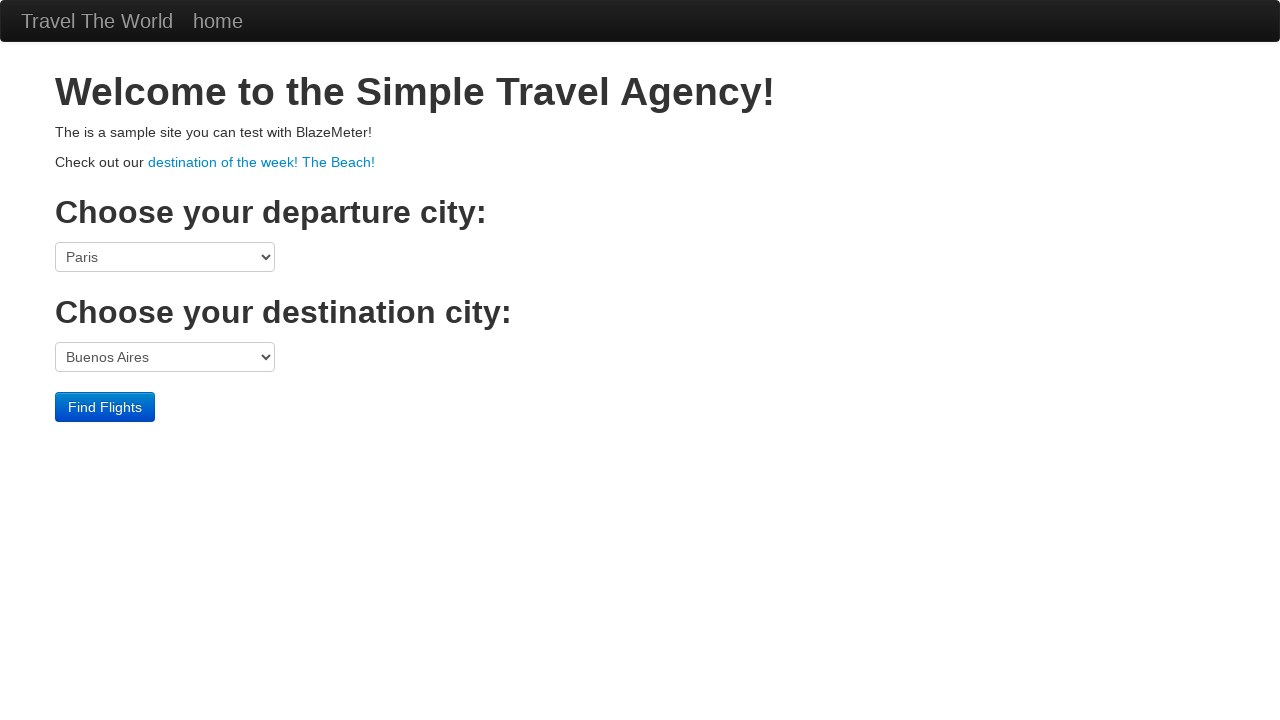

Selected departure city from dropdown (index 2) on select[name='fromPort']
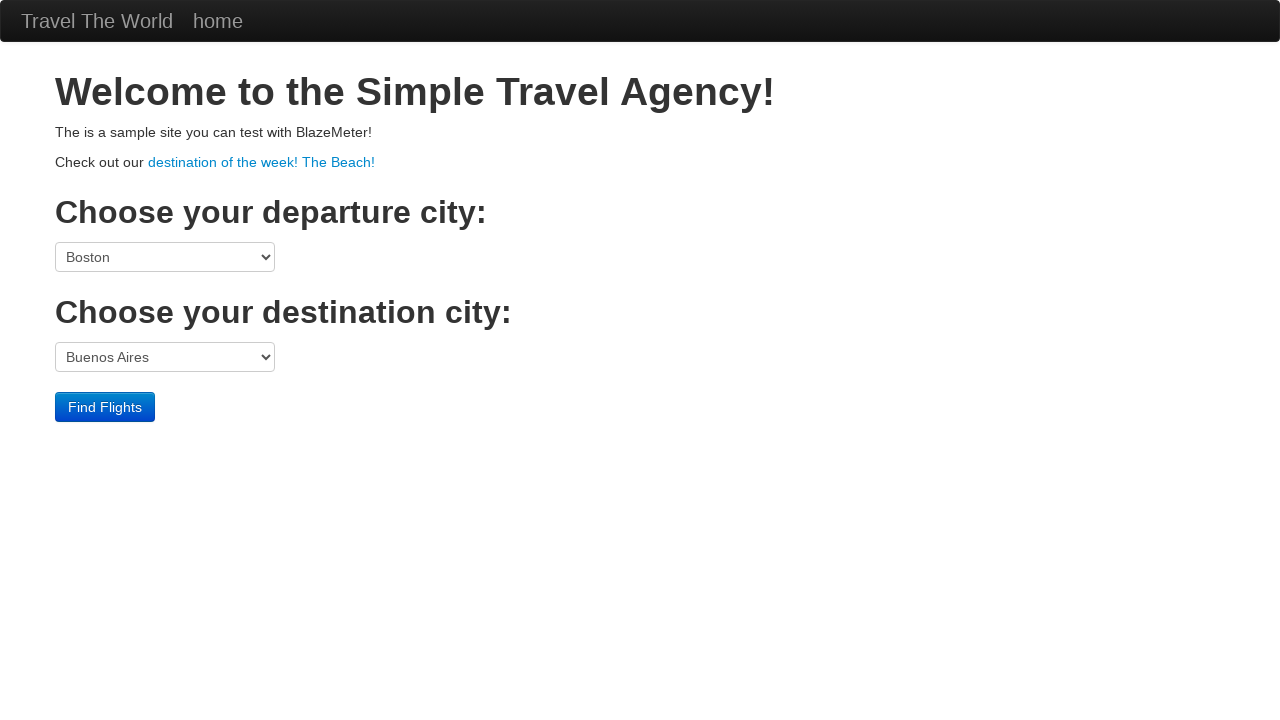

Selected destination city from dropdown (index 3) on select[name='toPort']
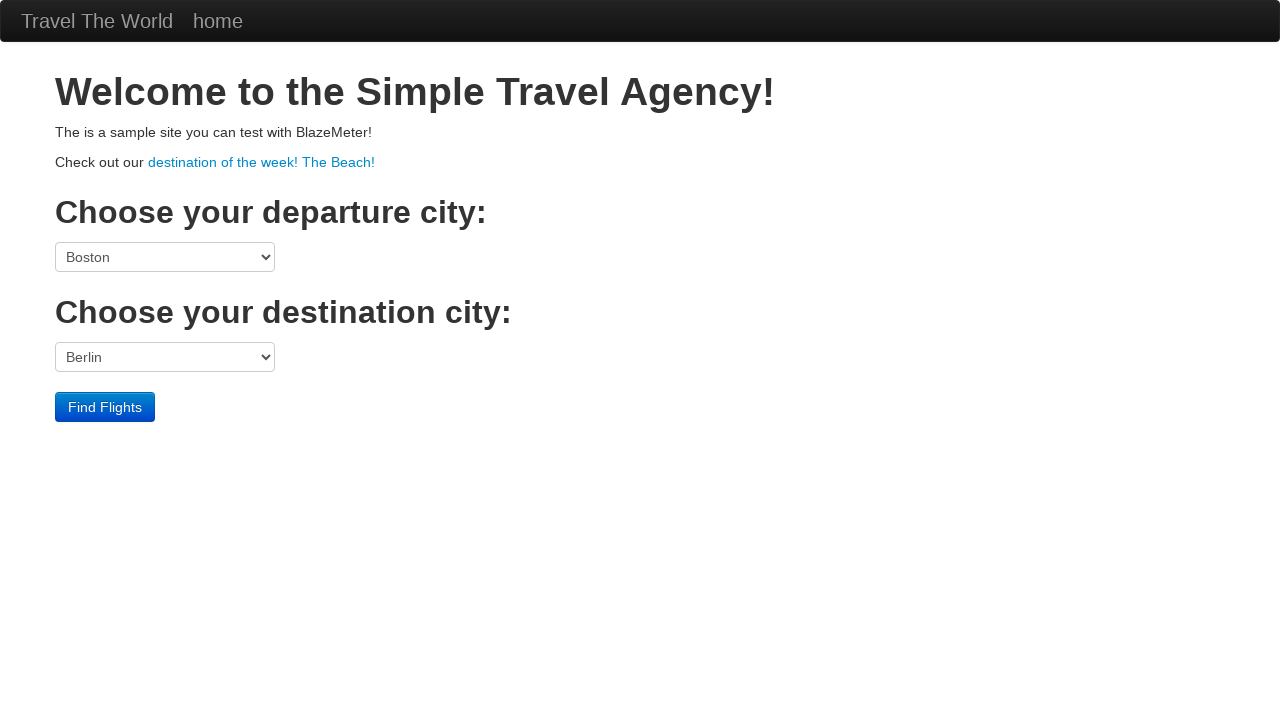

Clicked Find Flights button at (105, 407) on input[type='submit'][value='Find Flights']
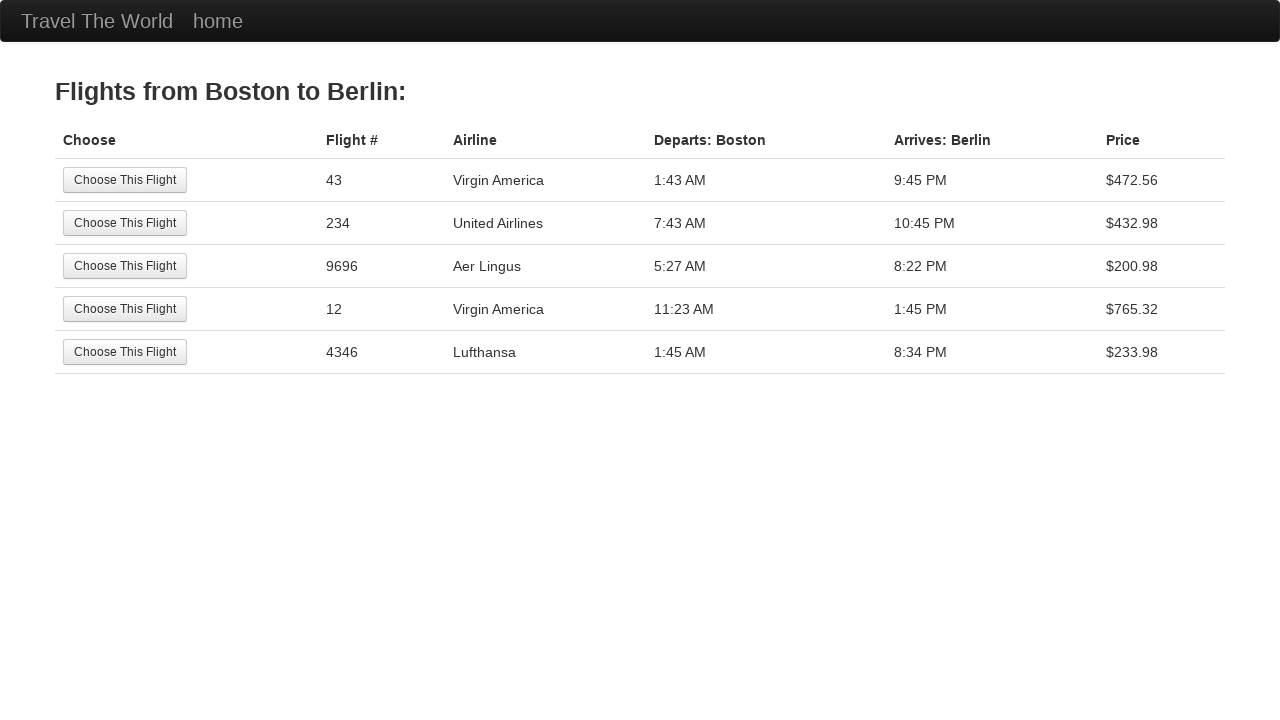

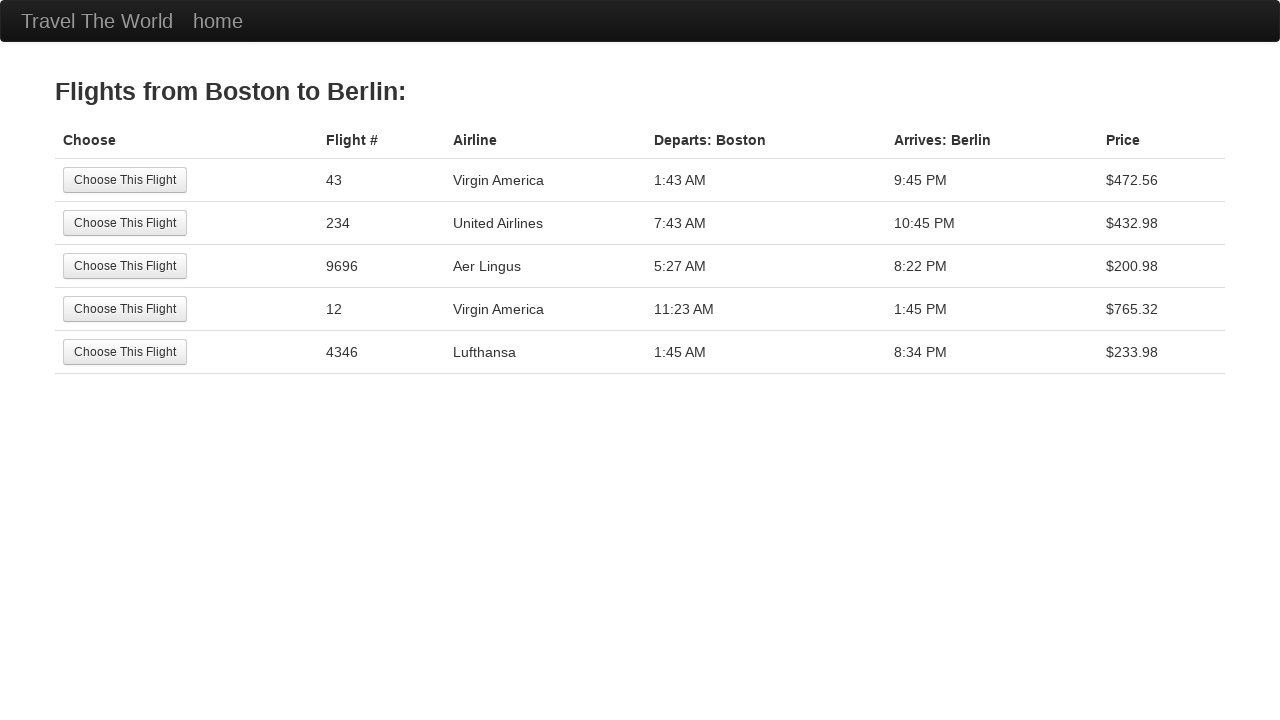